Tests checkbox selection functionality on a form by selecting specific checkboxes and verifying their states

Starting URL: https://testotomasyonu.com/form

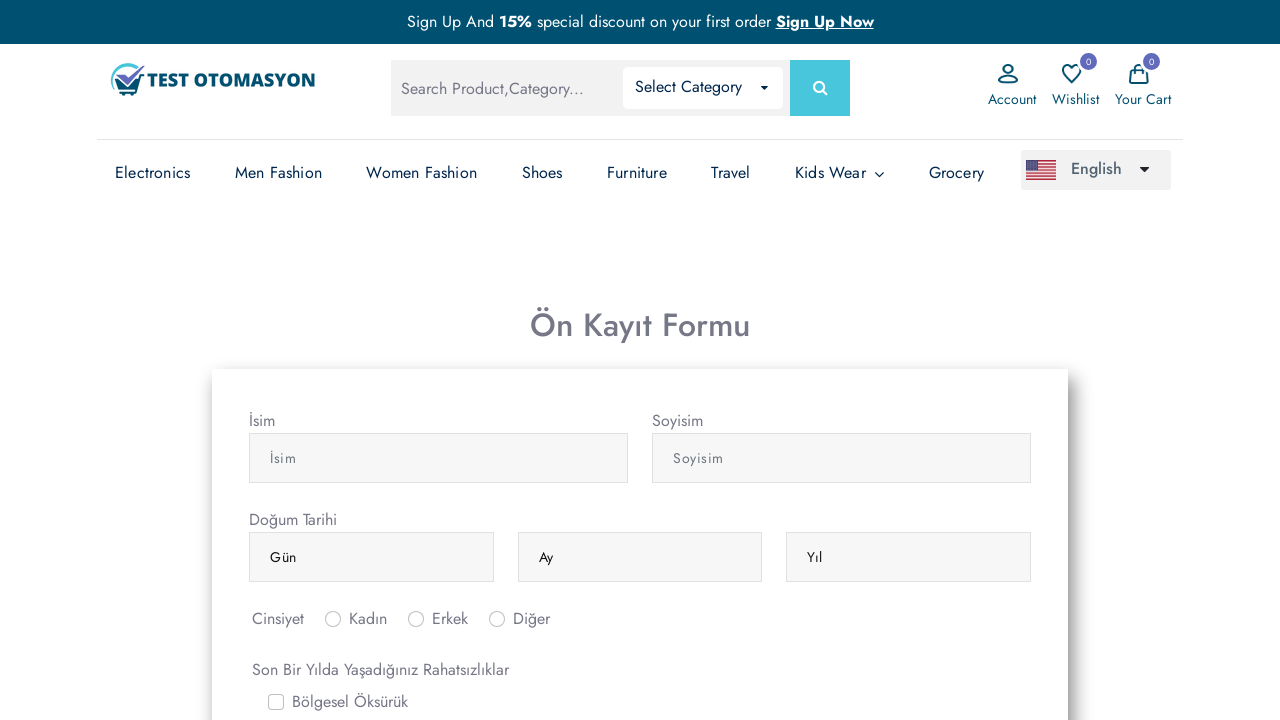

Located Sırt Ağrısı checkbox element
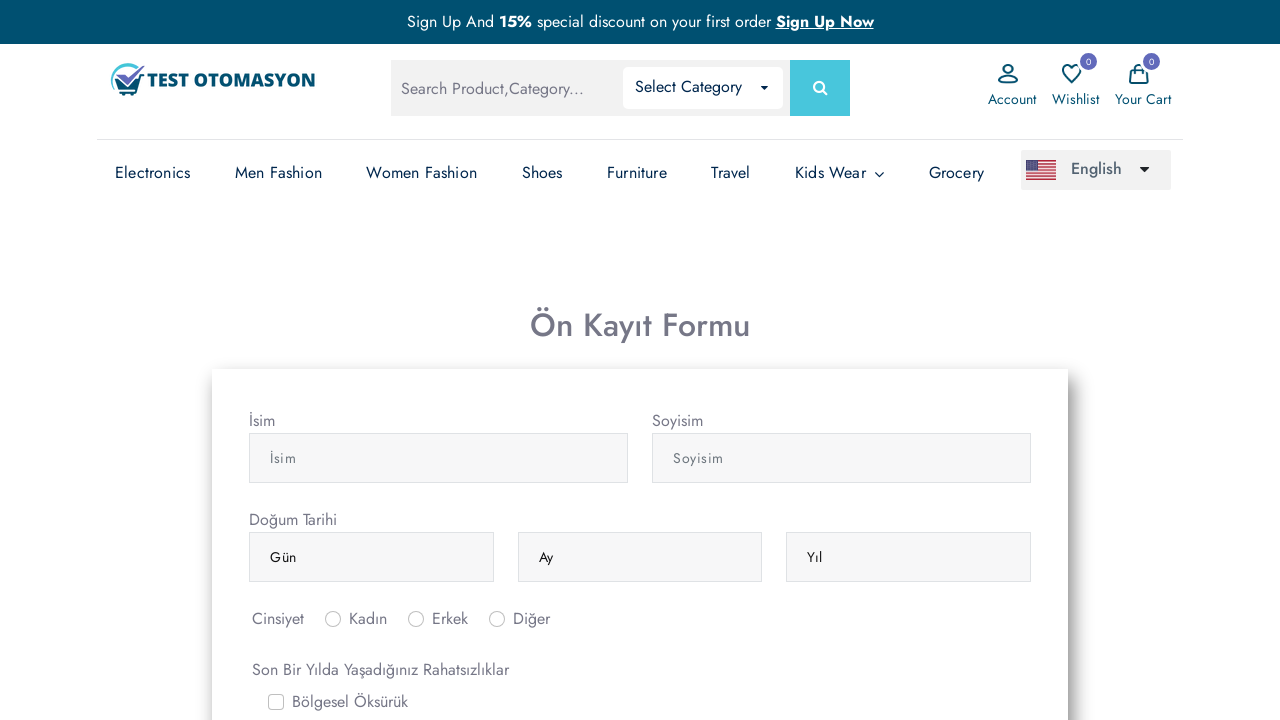

Located Sırt Ağrısı checkbox label element
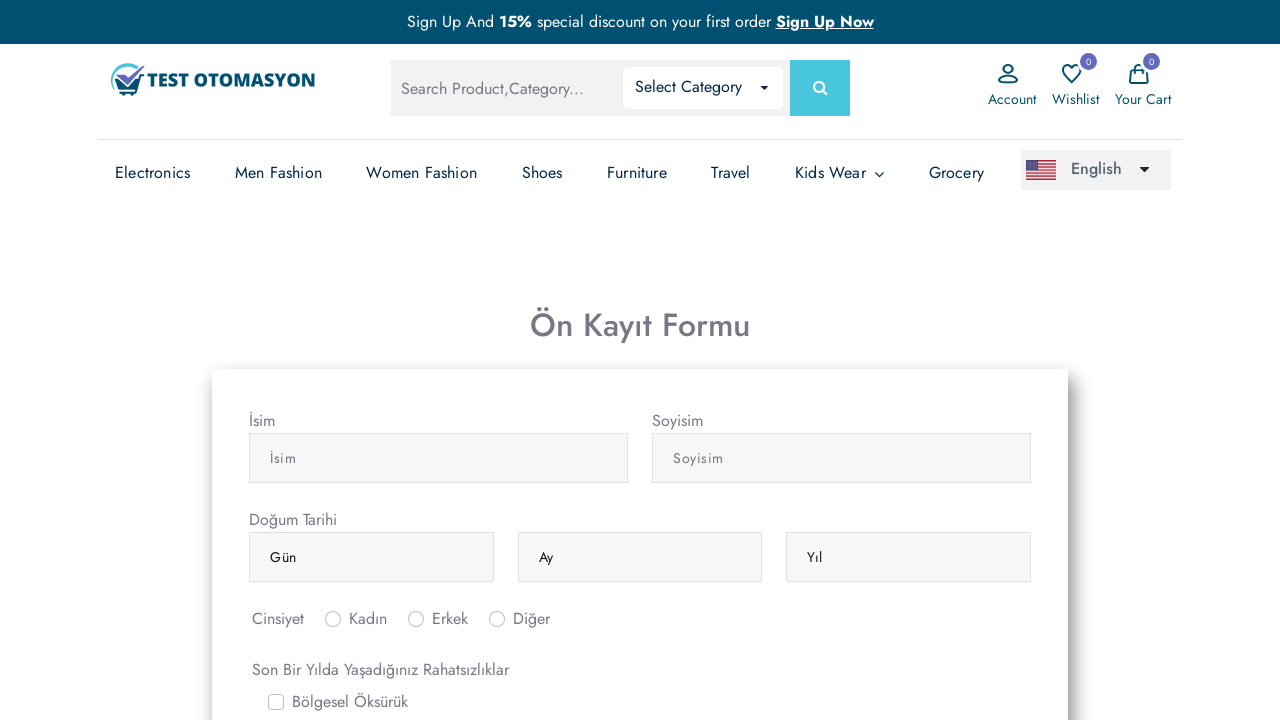

Located Çarpıntı checkbox element
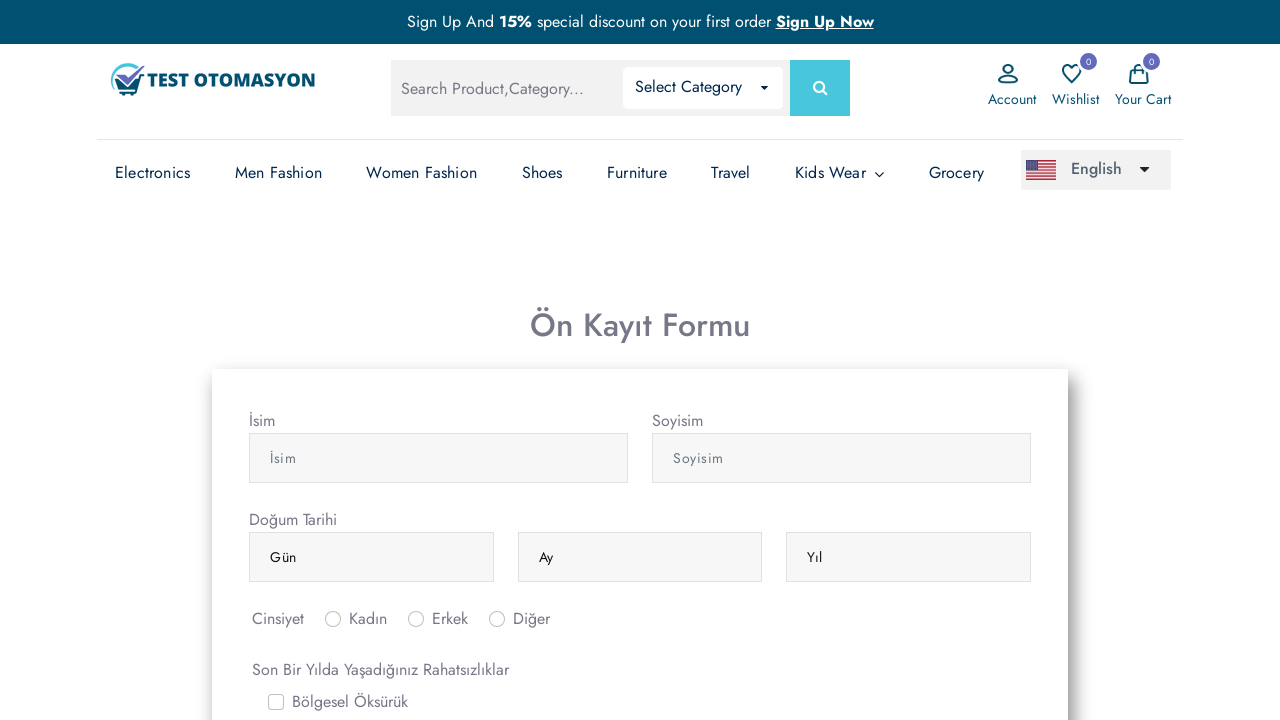

Clicked Sırt Ağrısı checkbox label to select it at (325, 360) on label[for='gridCheck5']
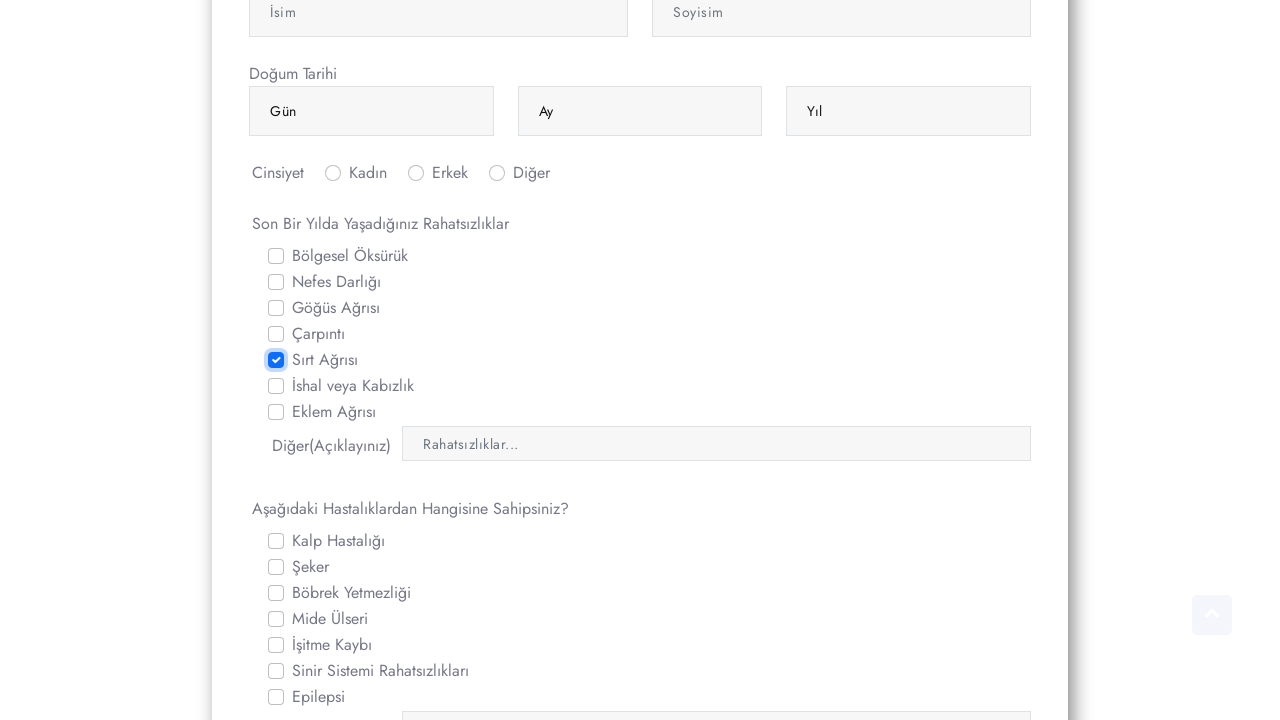

Clicked Çarpıntı checkbox to select it at (276, 334) on #gridCheck4
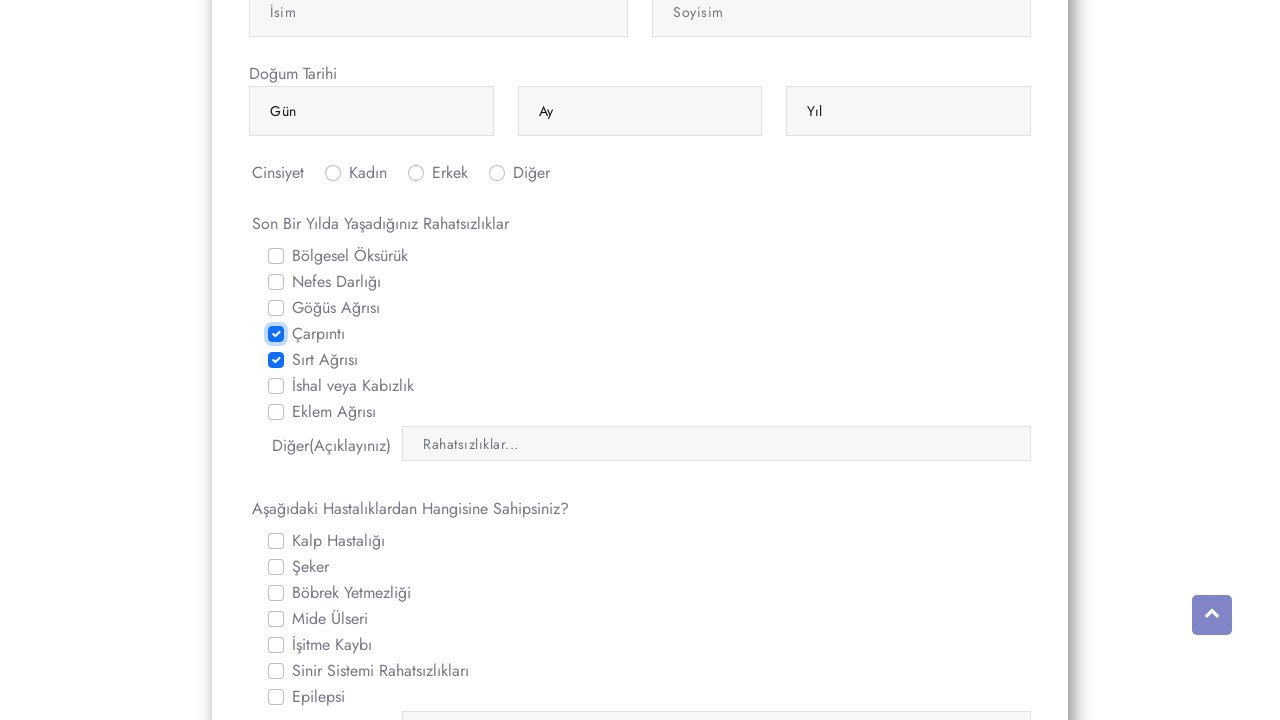

Verified Sırt Ağrısı checkbox is selected
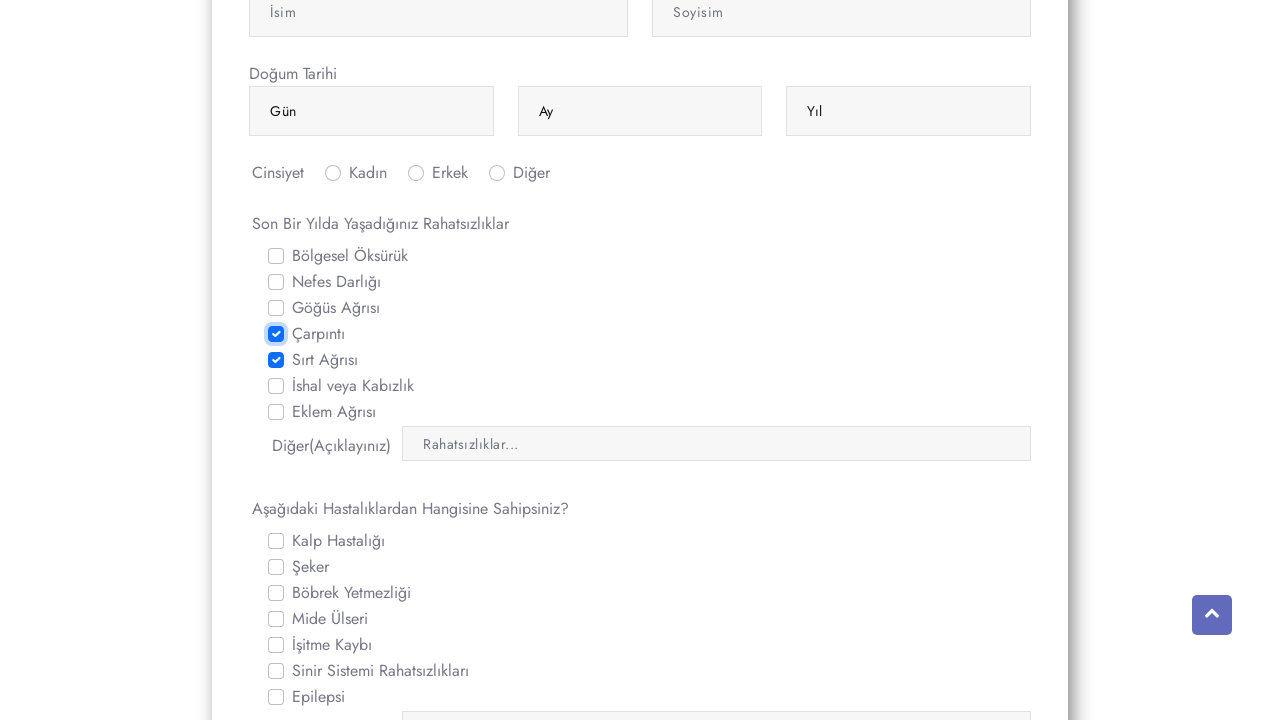

Verified Çarpıntı checkbox is selected
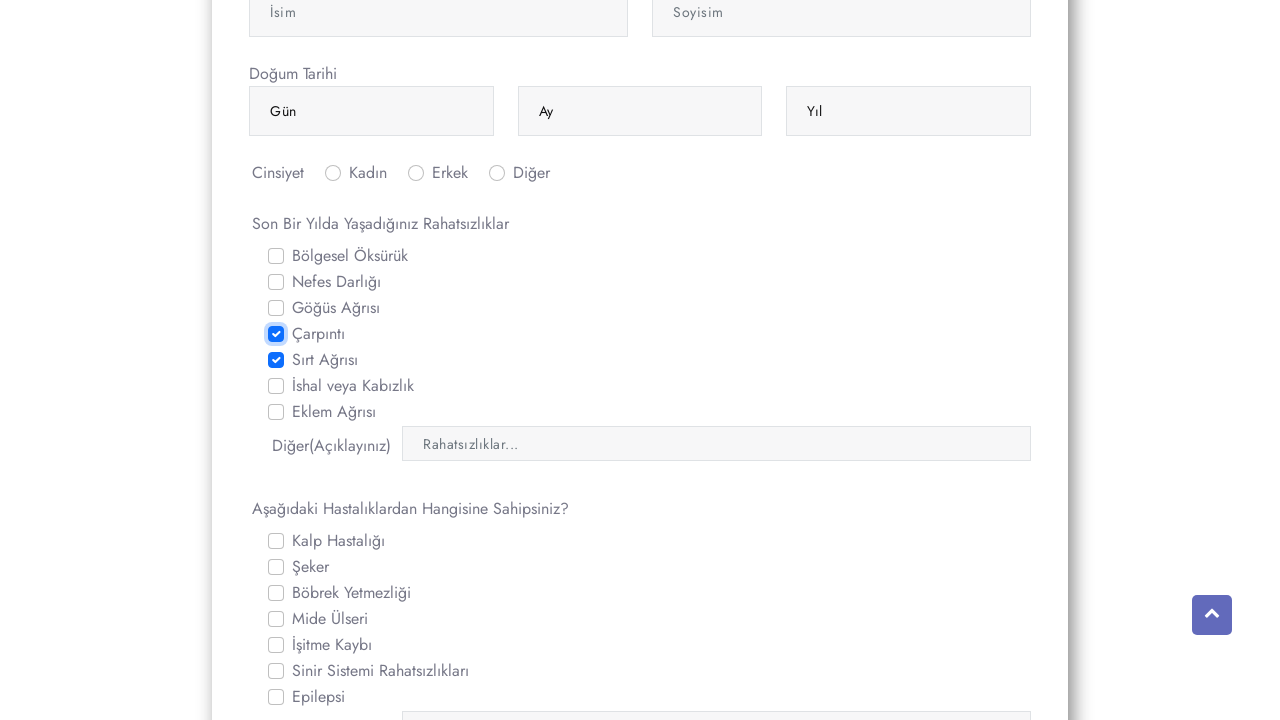

Located Şeker checkbox element
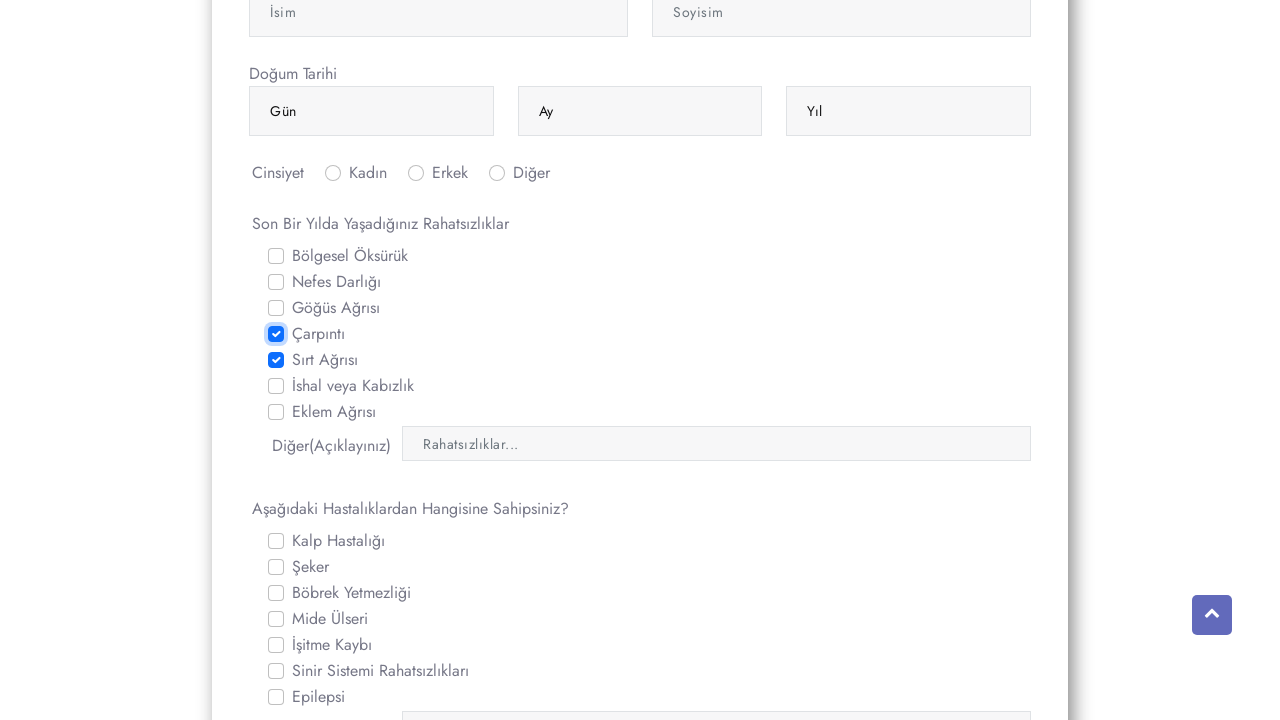

Located Epilepsi checkbox element
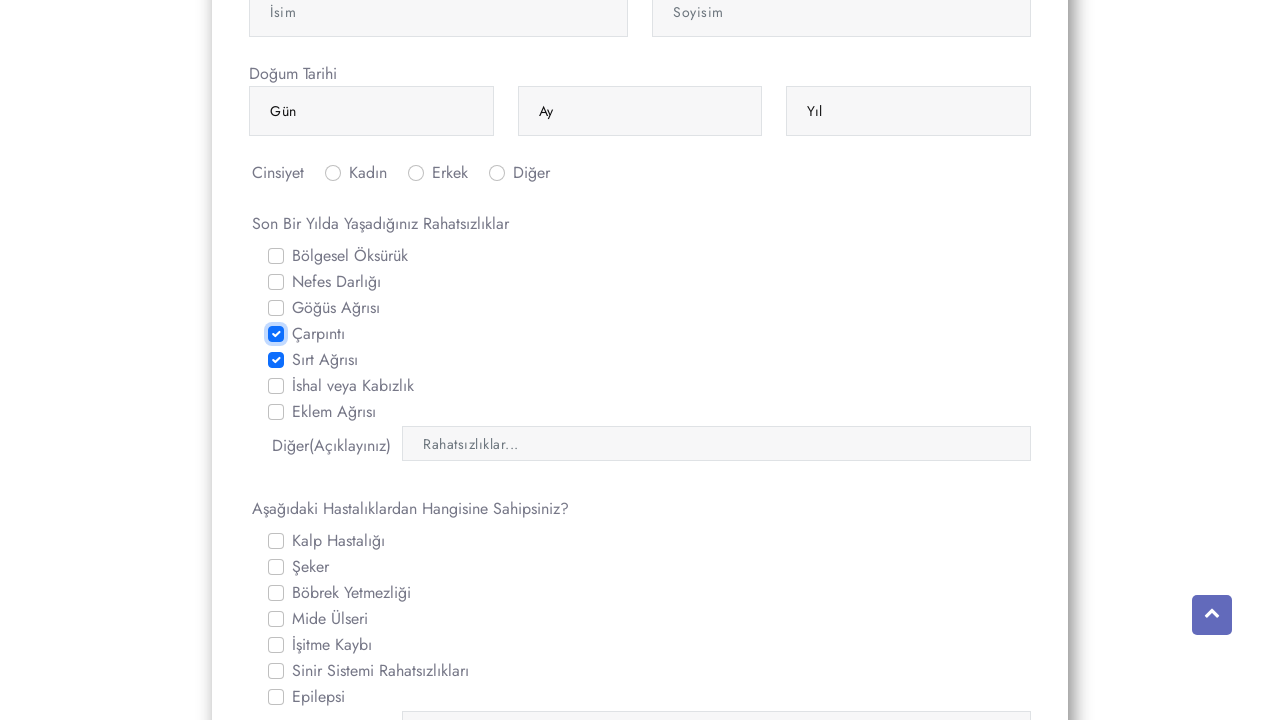

Verified Şeker checkbox is not selected
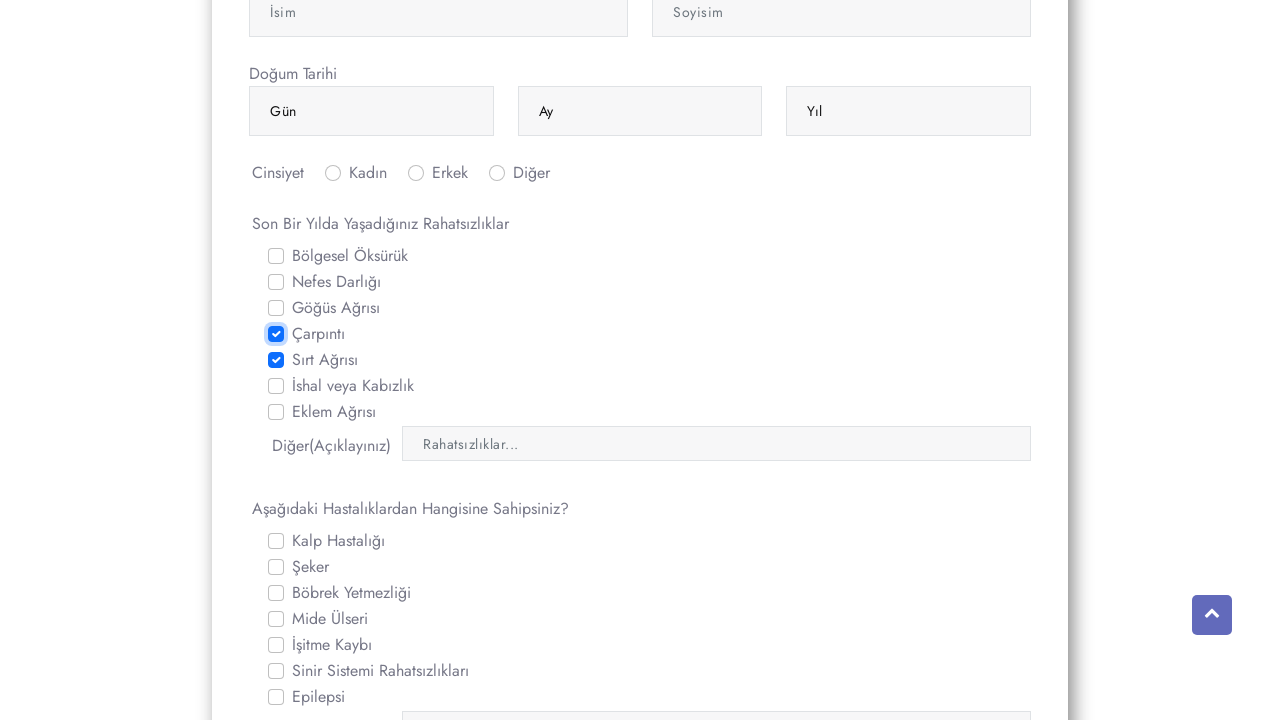

Verified Epilepsi checkbox is not selected
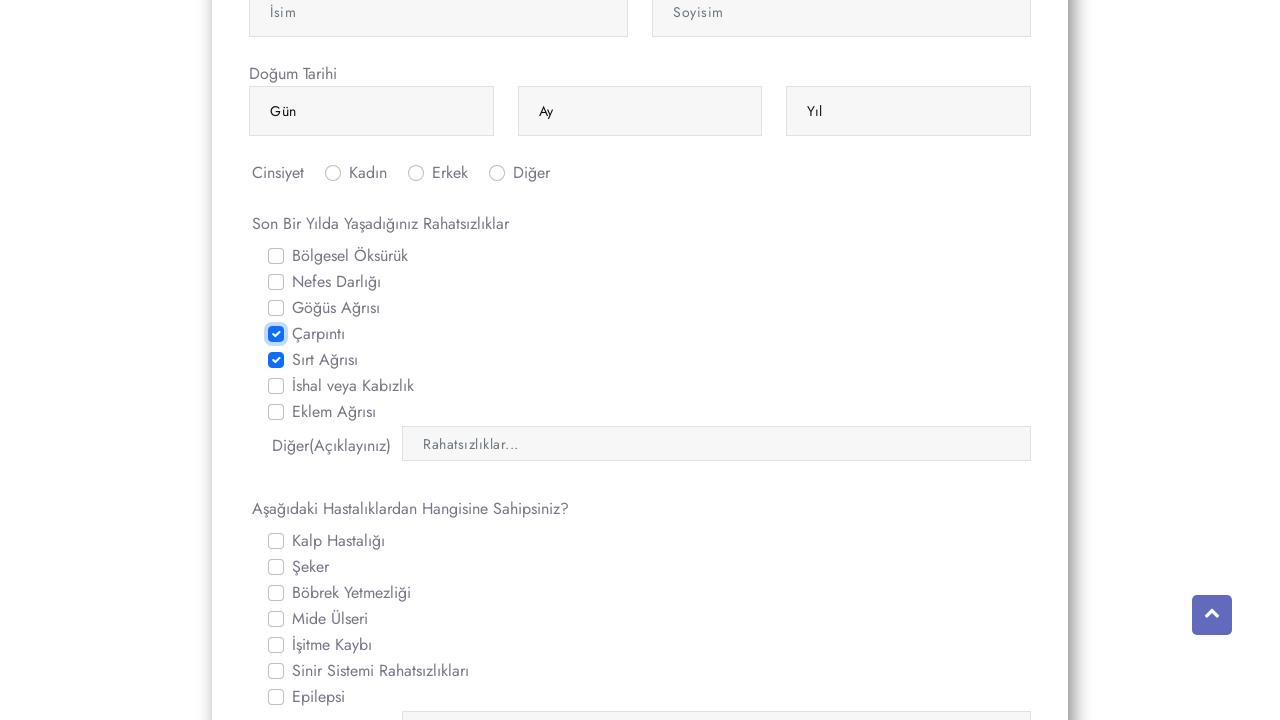

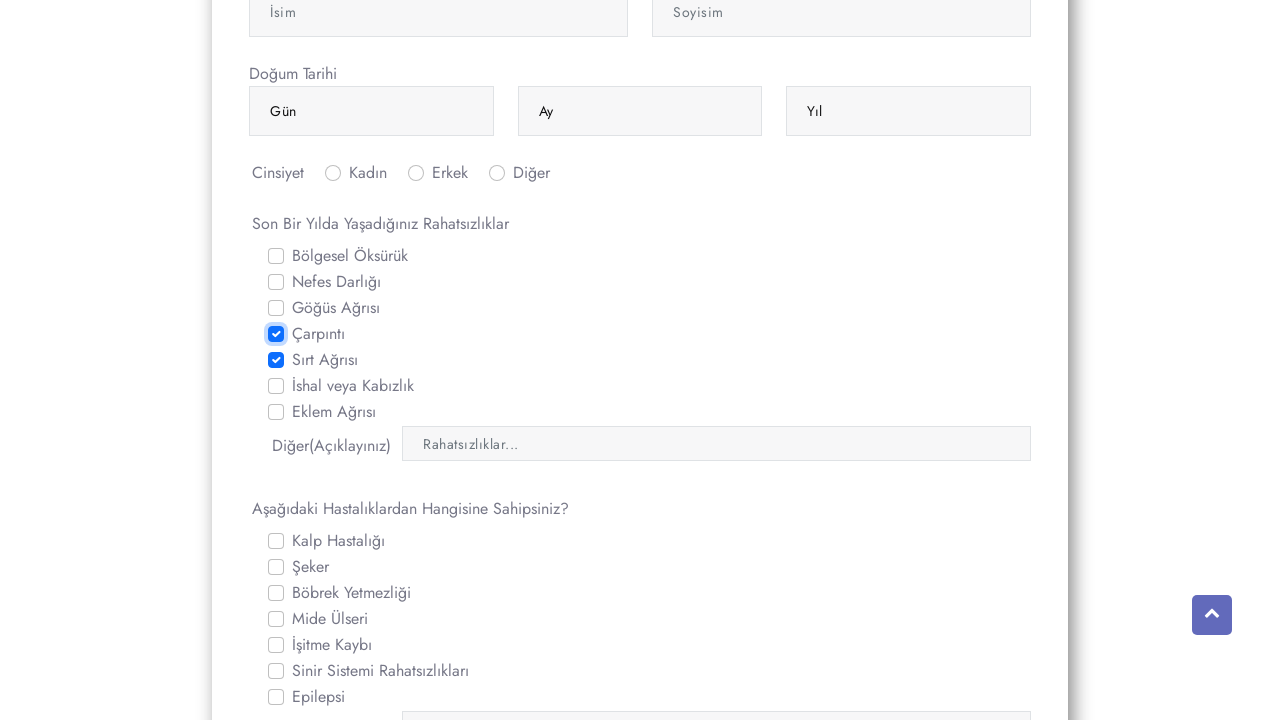